Tests a user registration form by filling in personal details including first name, last name, username, password, selecting gender, choosing from a dropdown, and checking a checkbox.

Starting URL: https://nlilaramani.github.io

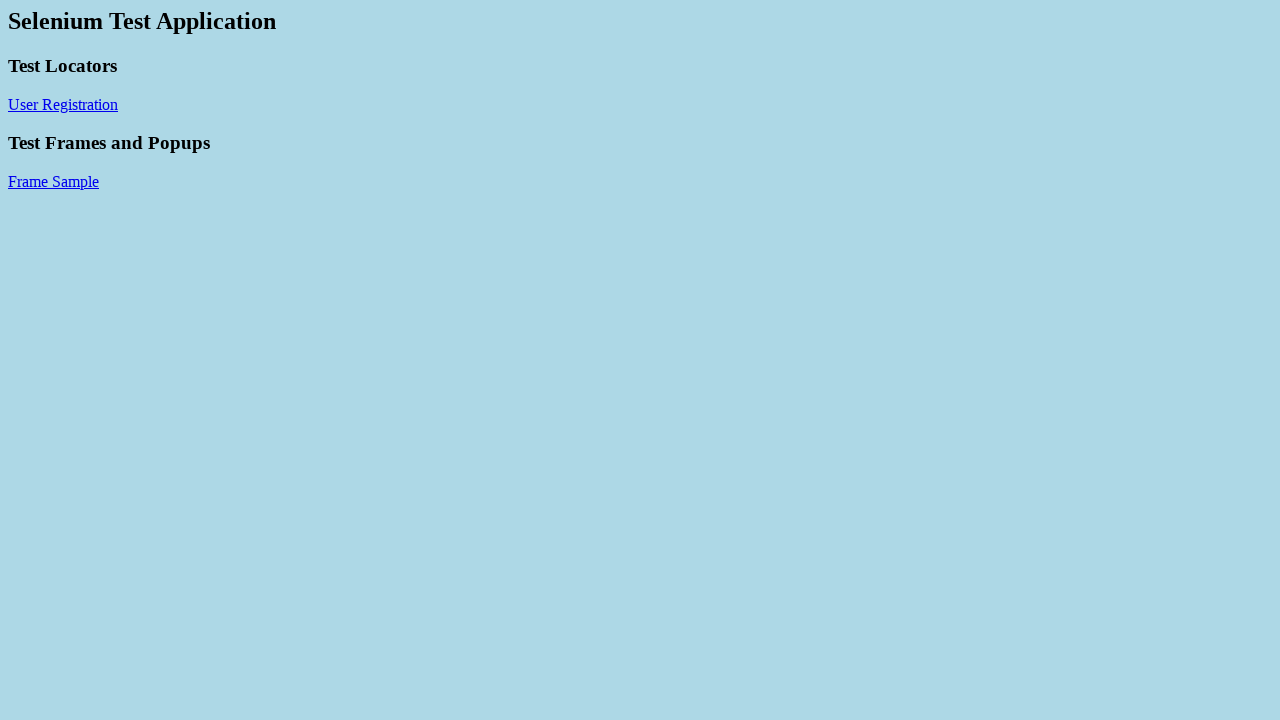

Clicked on User Registration link at (63, 104) on a:has-text('User Registration')
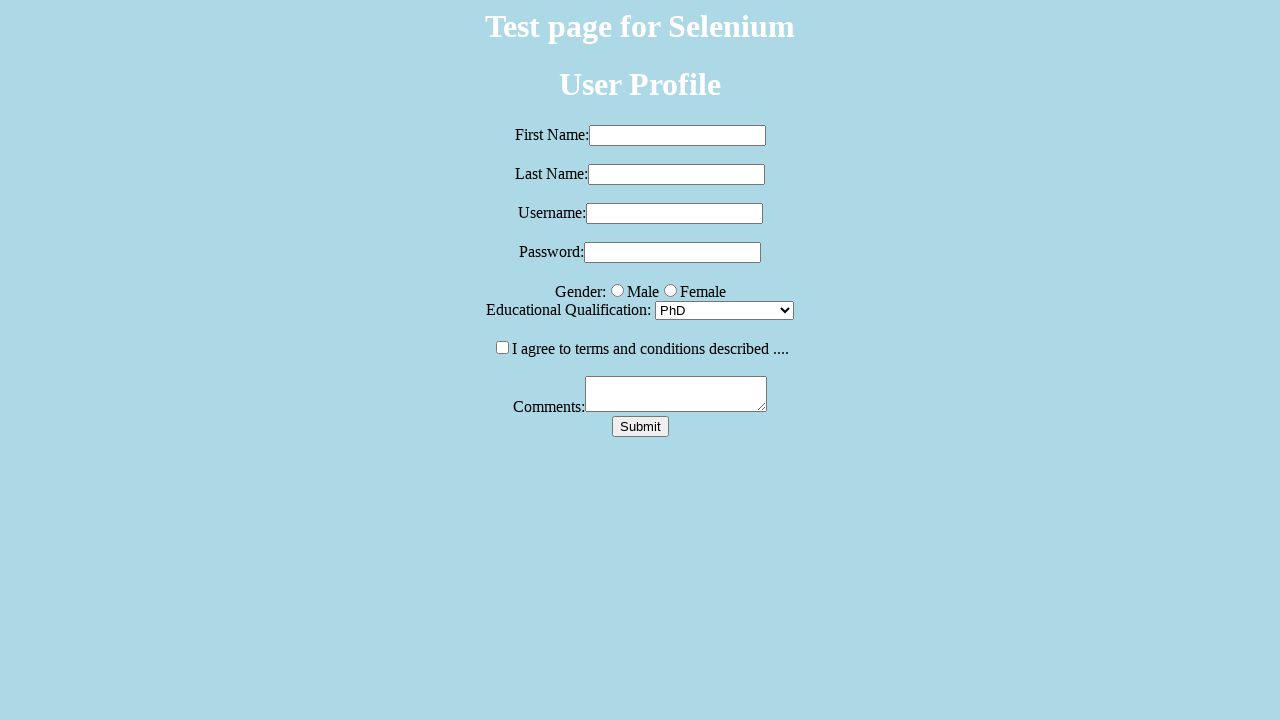

Cleared first name field on #fname
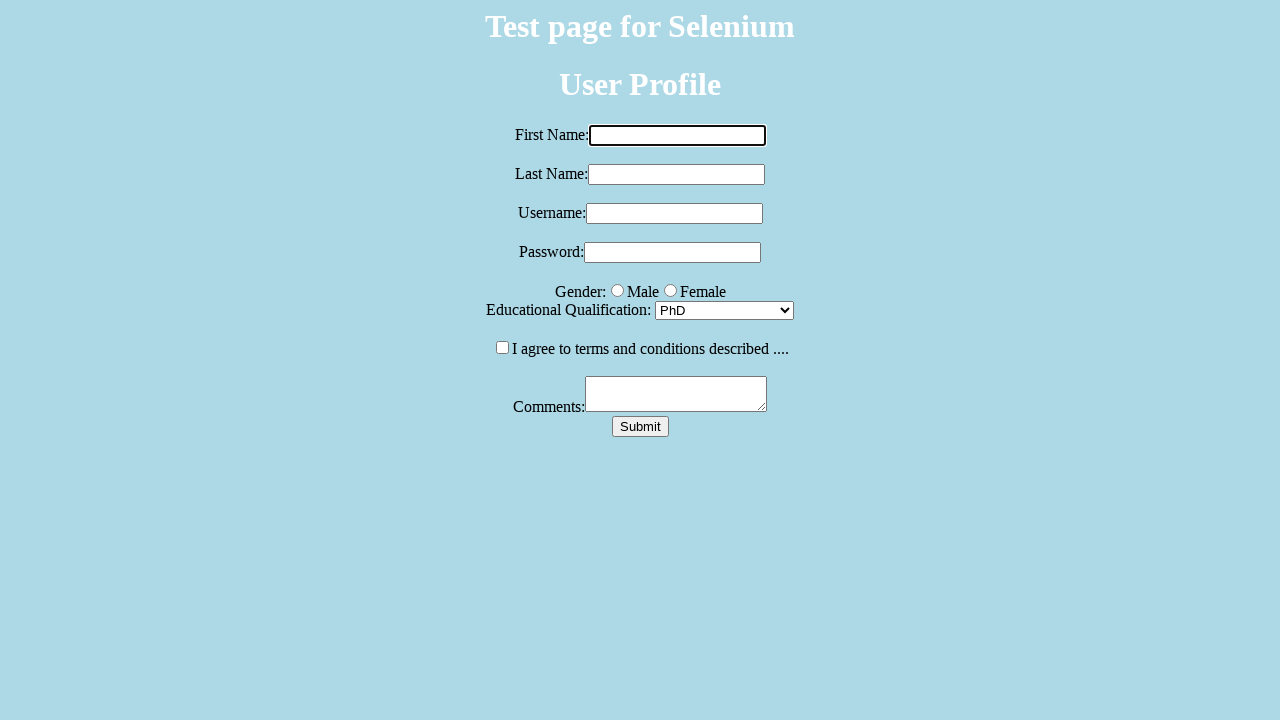

Filled first name with 'Robert' on #fname
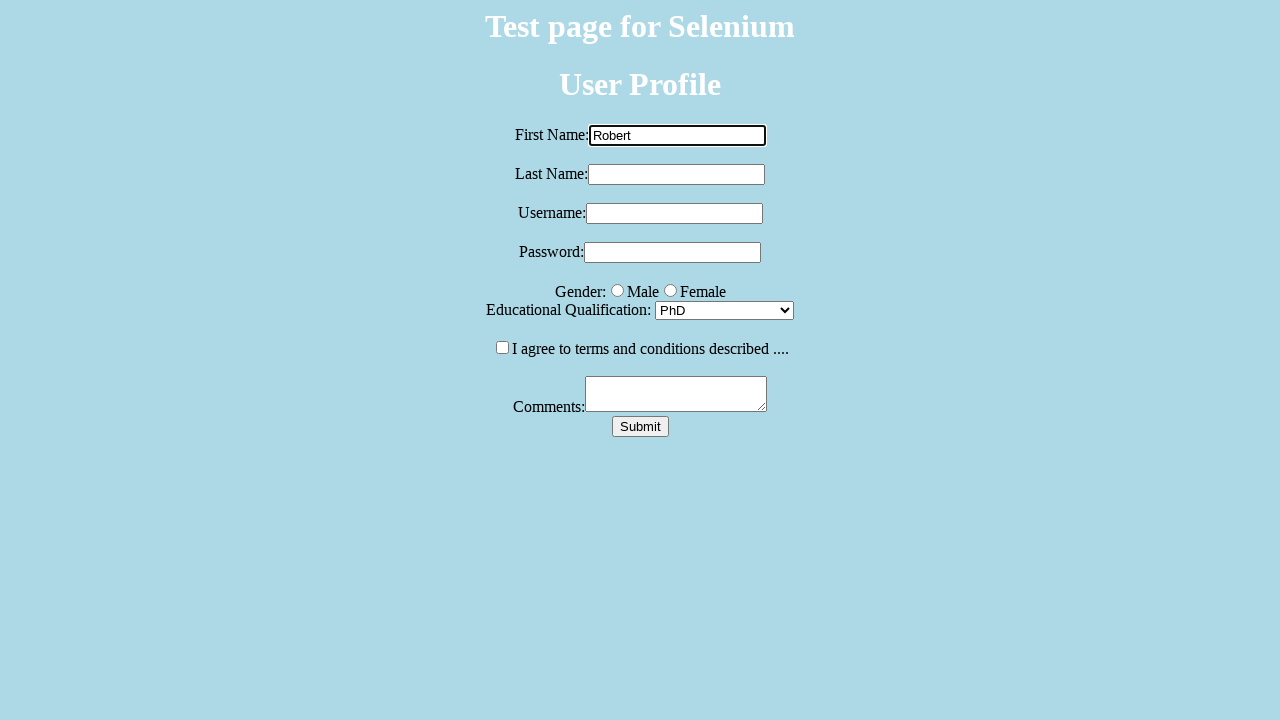

Filled last name with 'Daley' on input[name='lname']
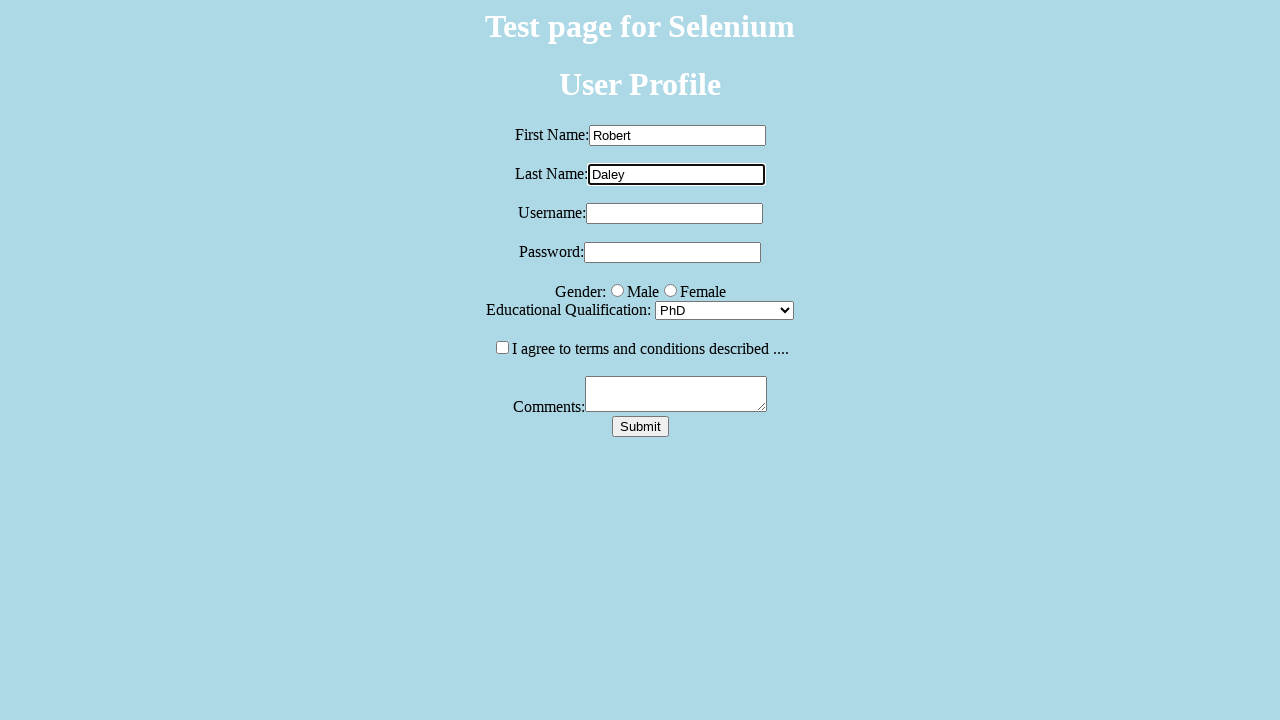

Filled username with 'Rob' on #username
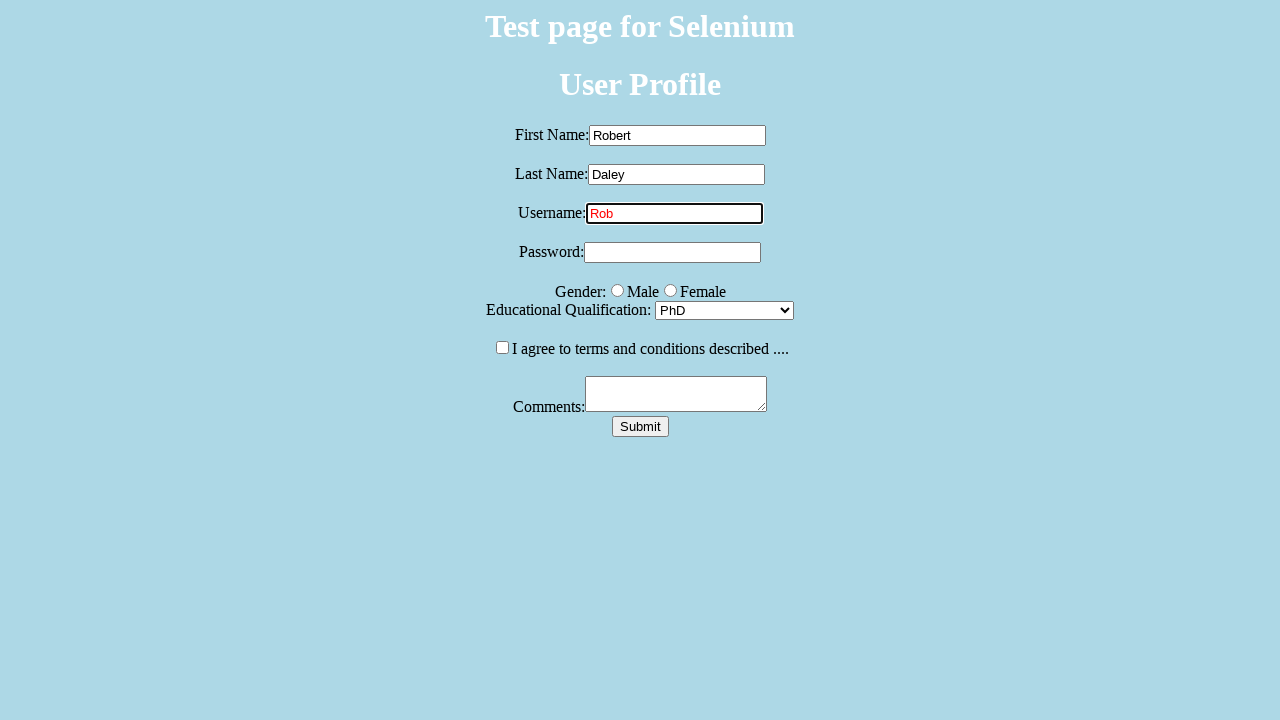

Filled password with 'testpwd' on .pwd
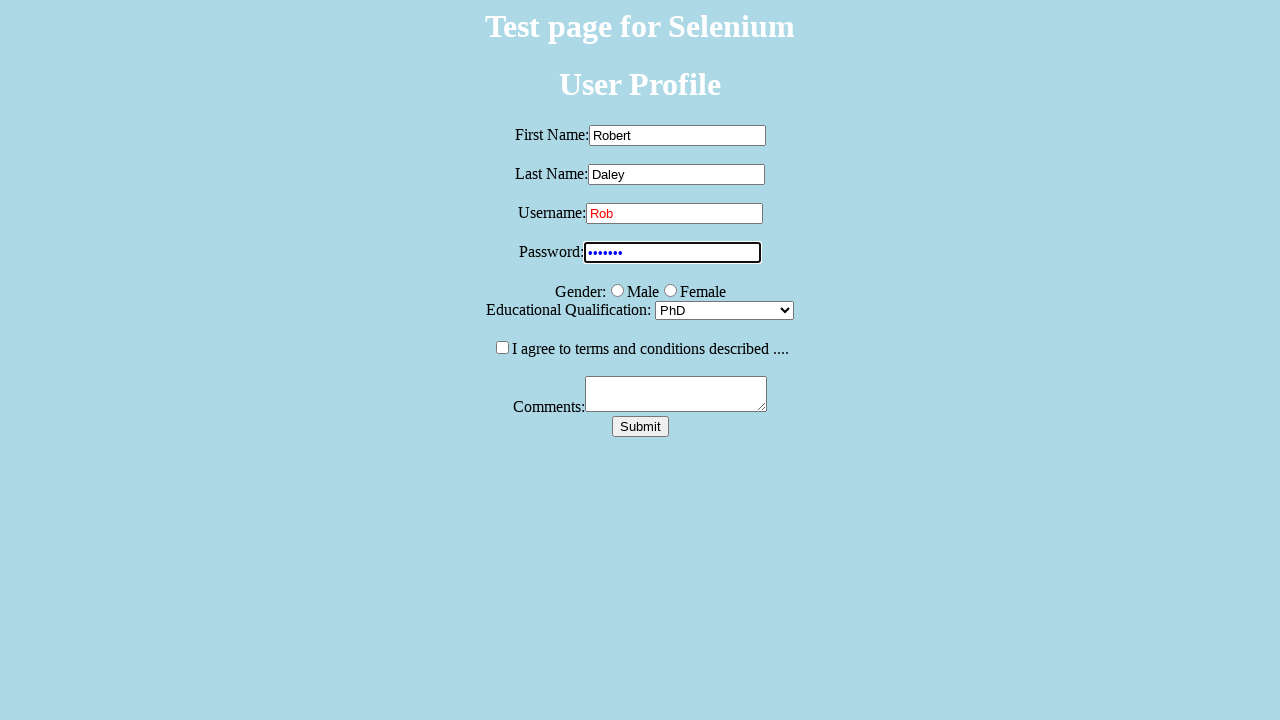

Selected gender by clicking first radio button at (617, 290) on input[name='g'] >> nth=0
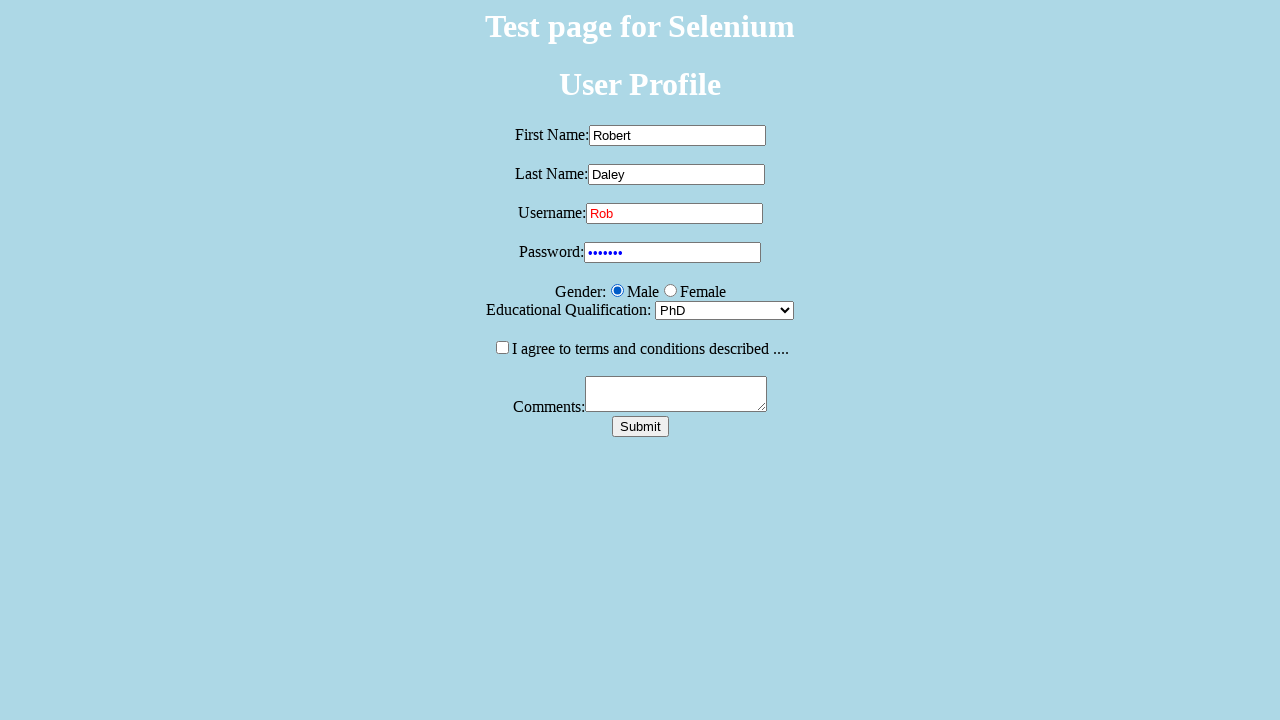

Selected second option from dropdown on select
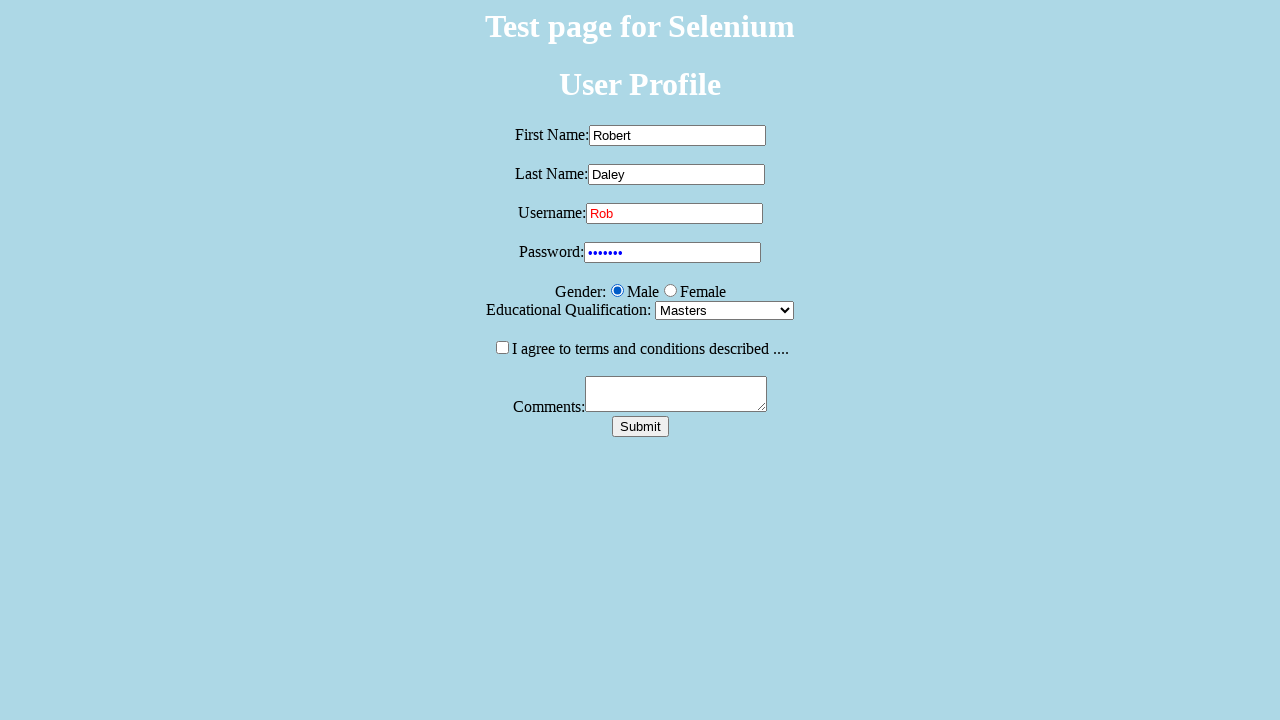

Clicked checkbox at (502, 347) on input[type='checkbox']
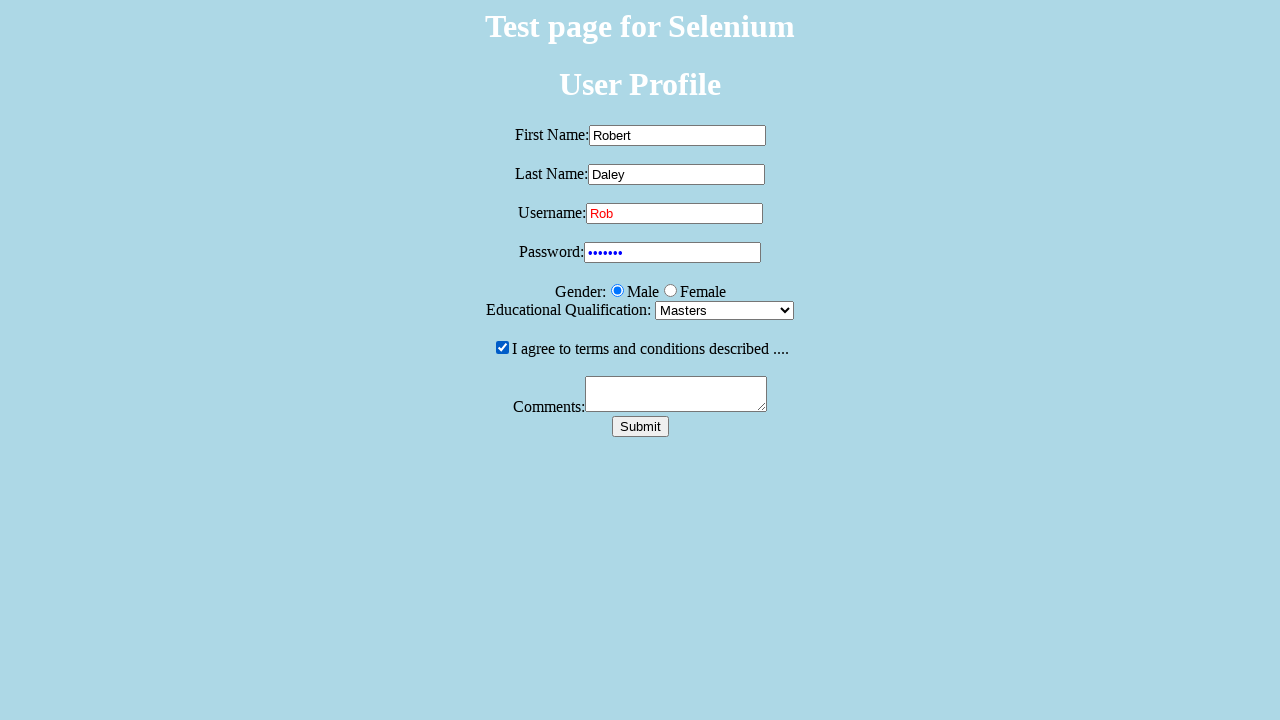

Filled first input field with 'Name with xpath' on input >> nth=0
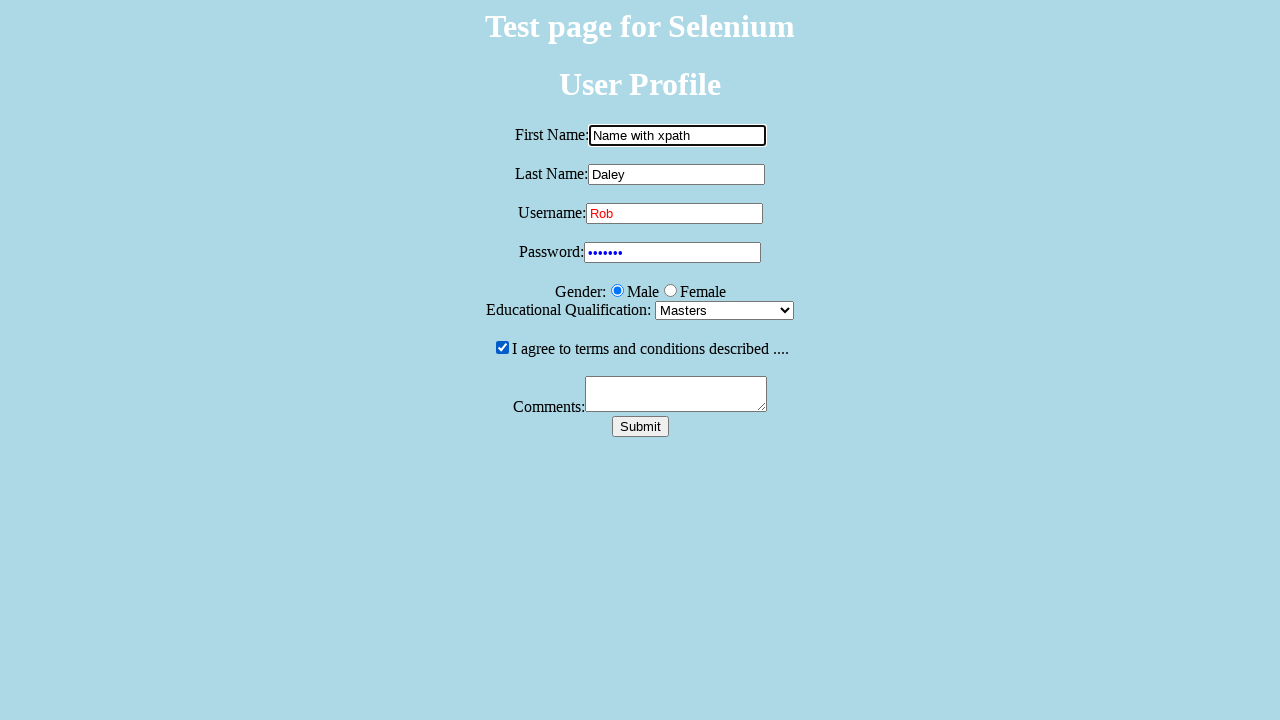

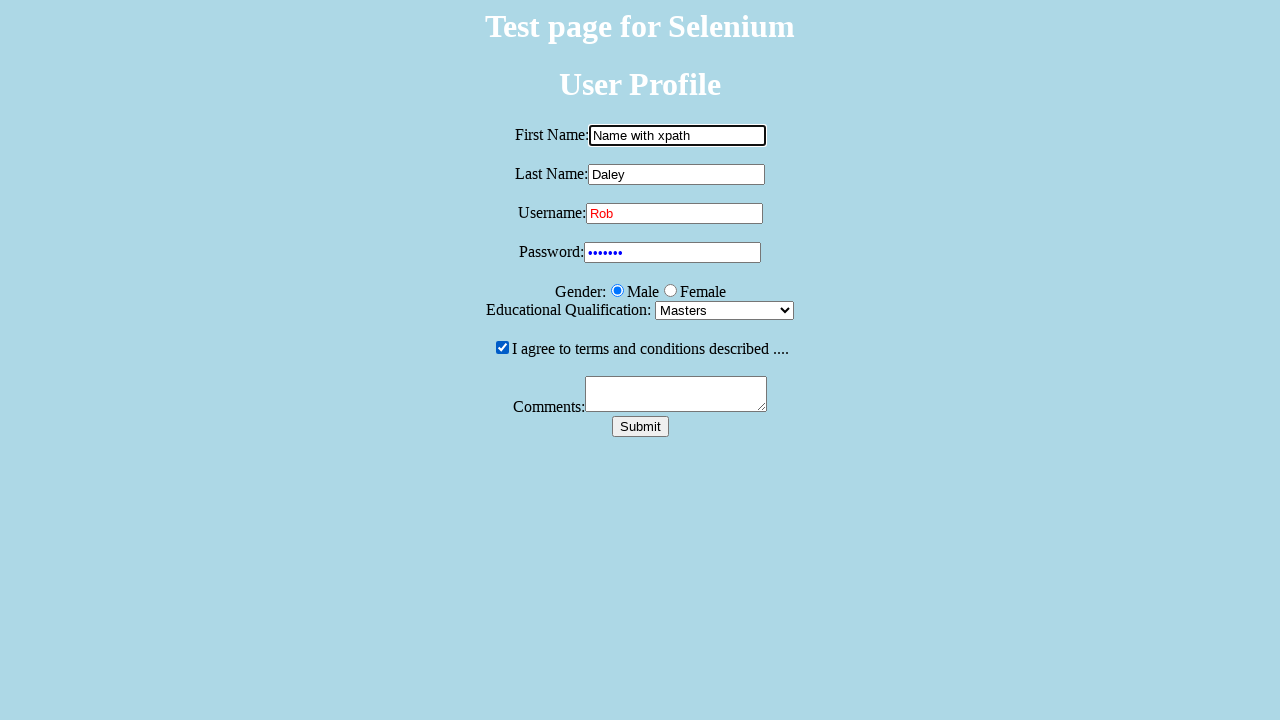